Tests a registration form by filling in the first name, email, and confirmation email fields on a Vietnamese website's sign-up page.

Starting URL: https://alada.vn/tai-khoan/dang-ky.html

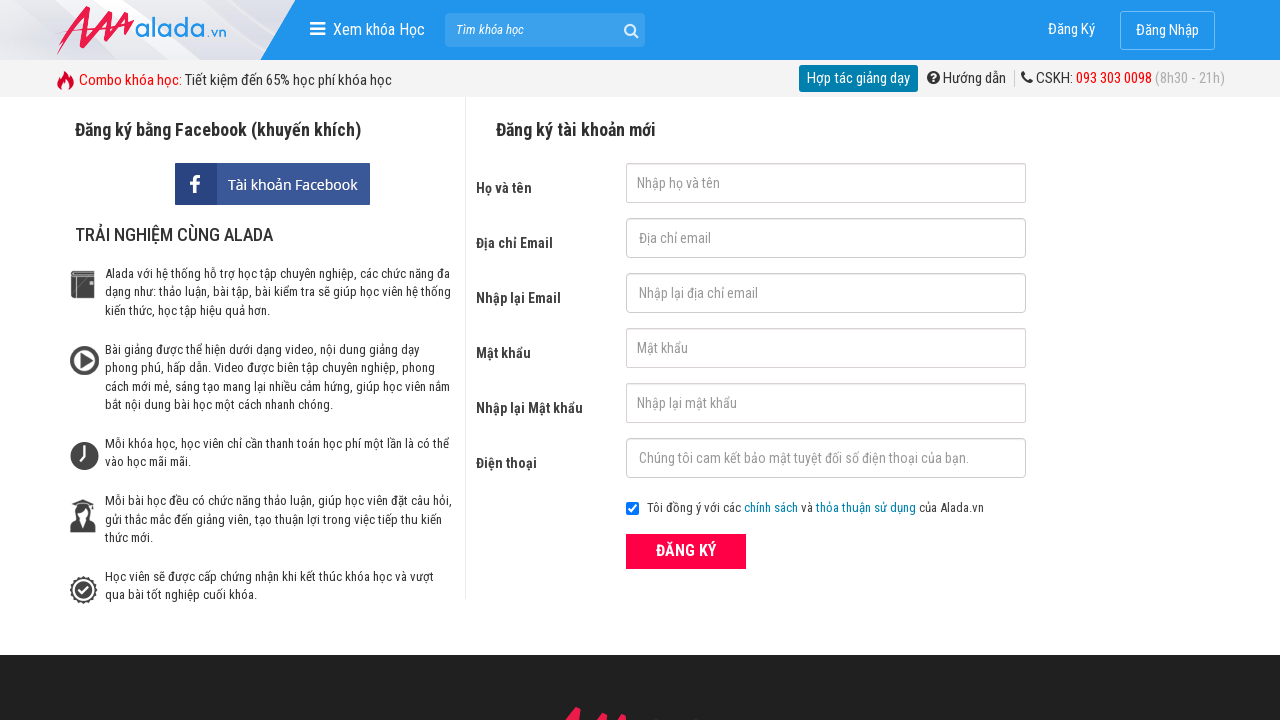

Filled first name field with 'Luong Khong Nho' on #txtFirstname
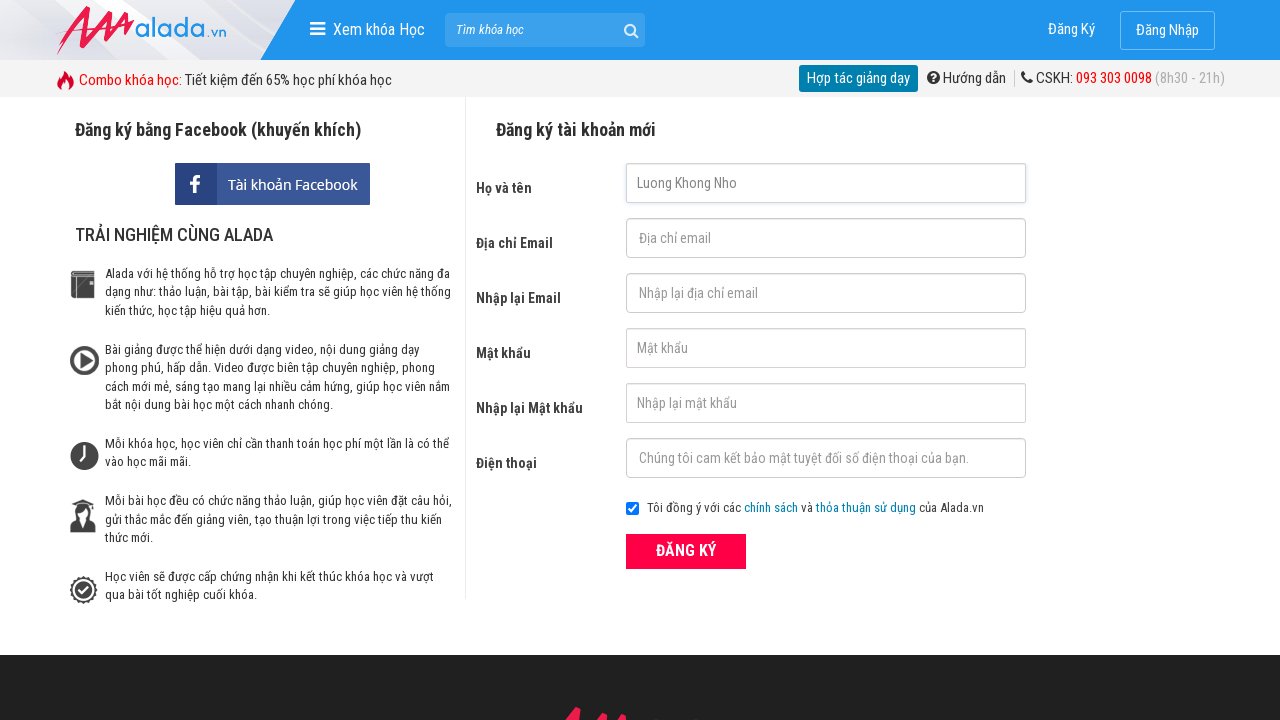

Filled email field with 'lkn@gmail.com' on #txtEmail
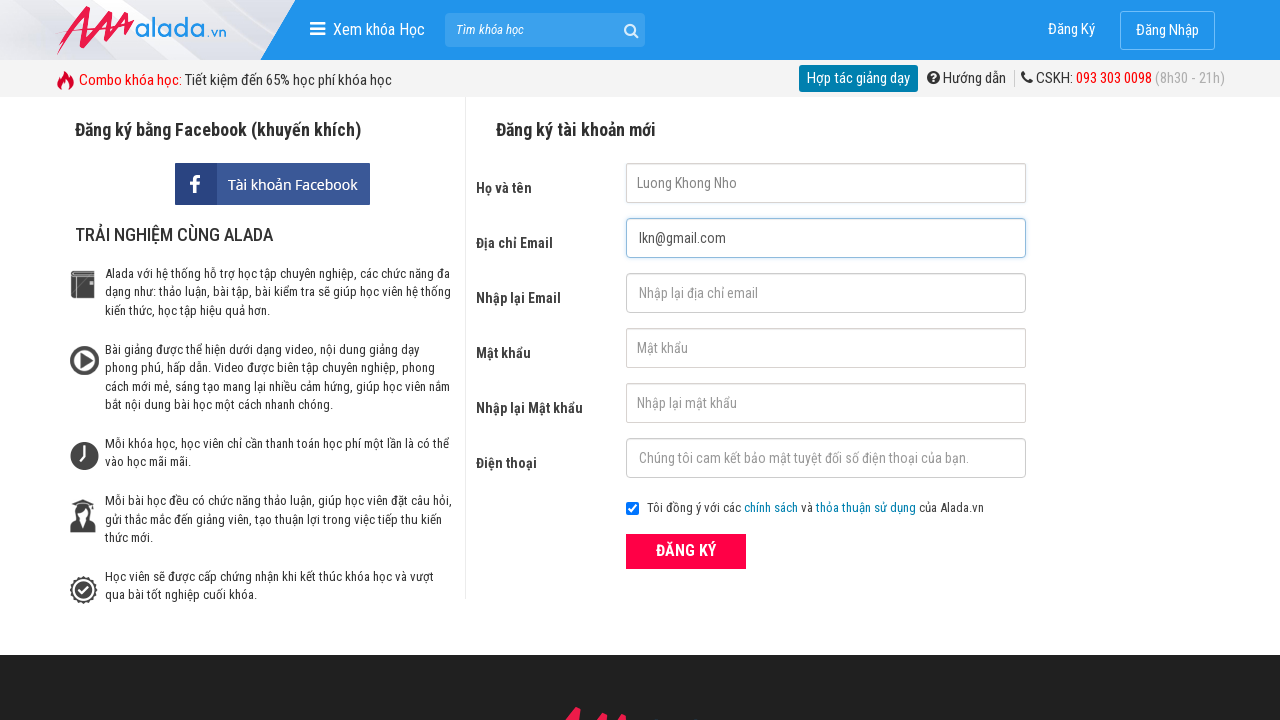

Filled confirmation email field with 'lkn@gmail.com' on #txtCEmail
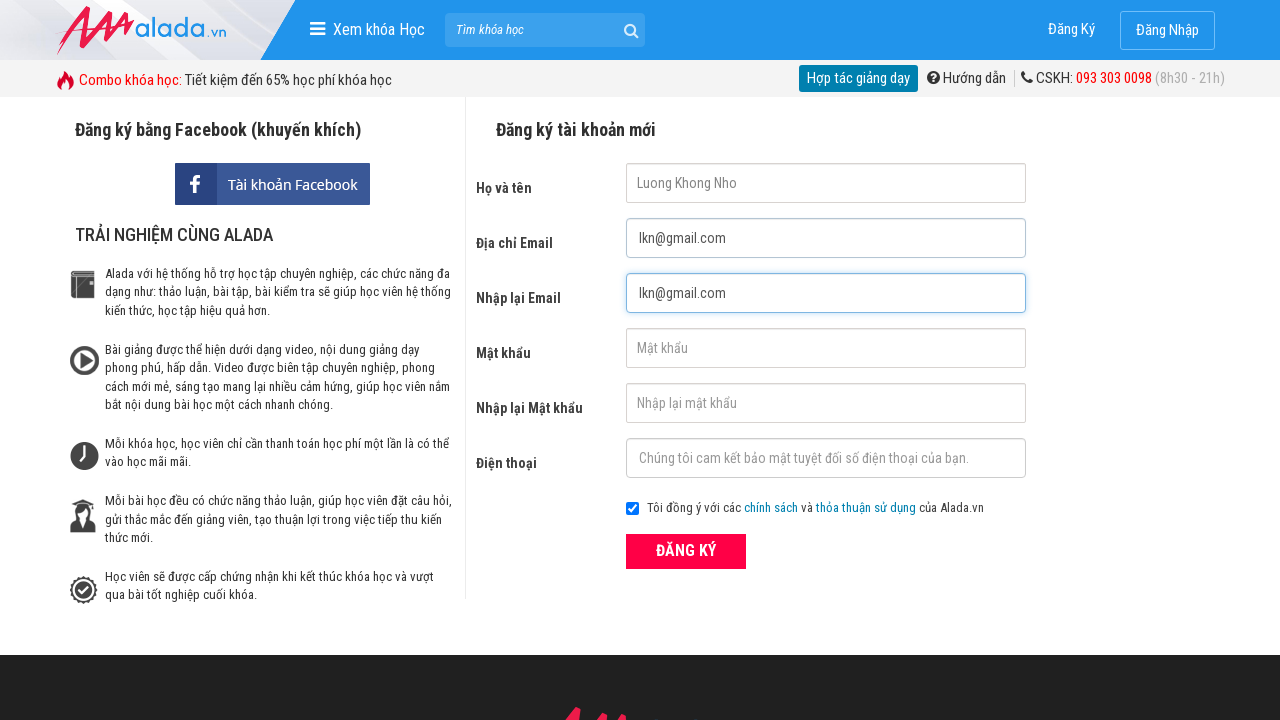

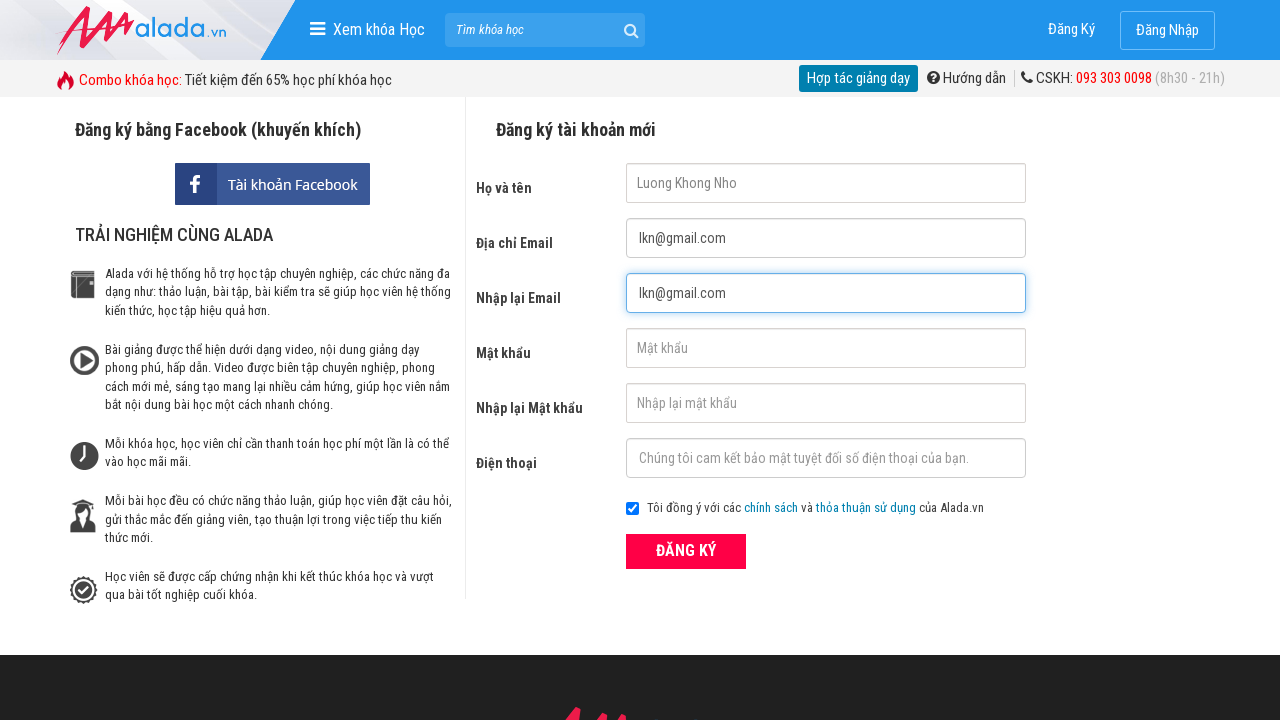